Tests that entered text is trimmed when editing a todo item

Starting URL: https://demo.playwright.dev/todomvc

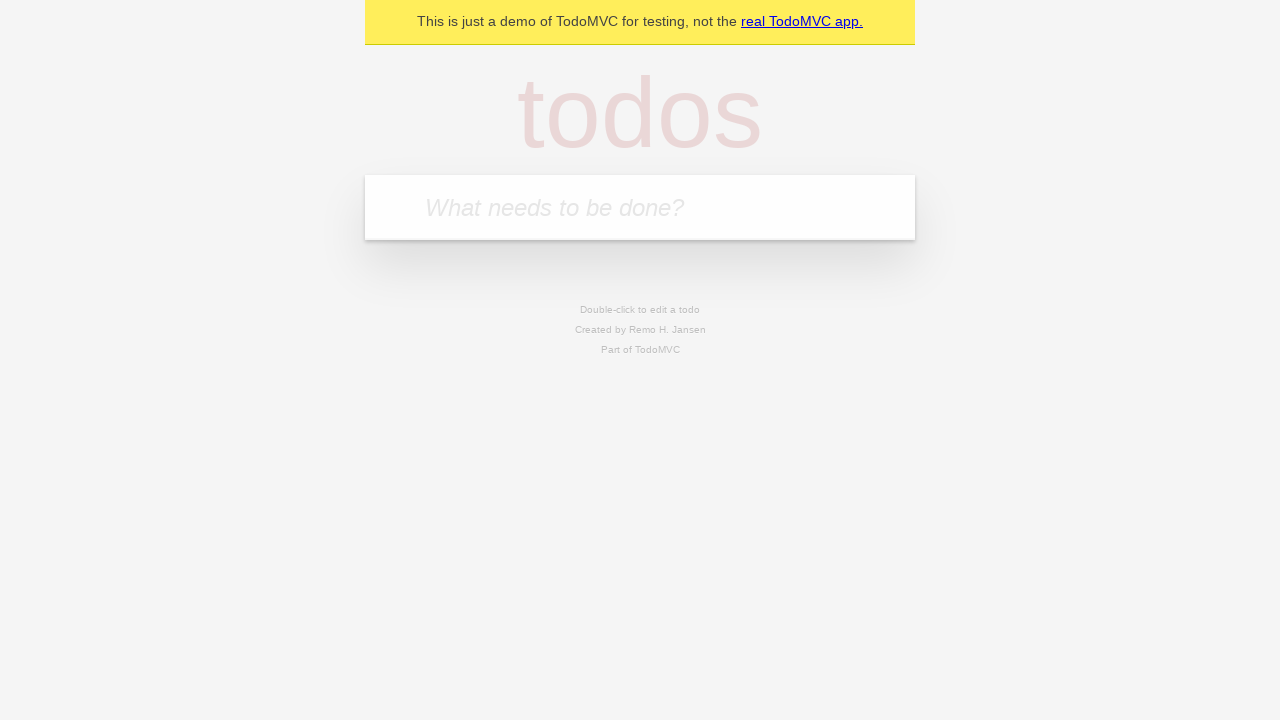

Filled todo input with 'buy some cheese' on internal:attr=[placeholder="What needs to be done?"i]
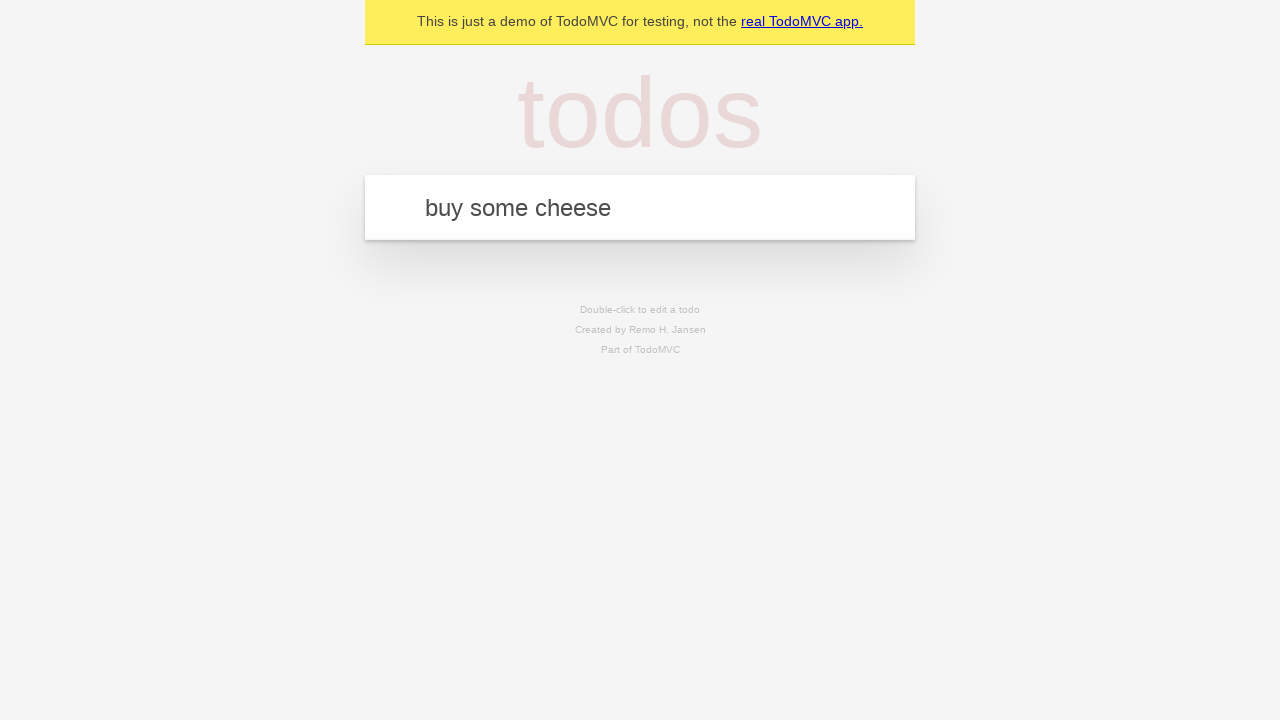

Pressed Enter to create todo 'buy some cheese' on internal:attr=[placeholder="What needs to be done?"i]
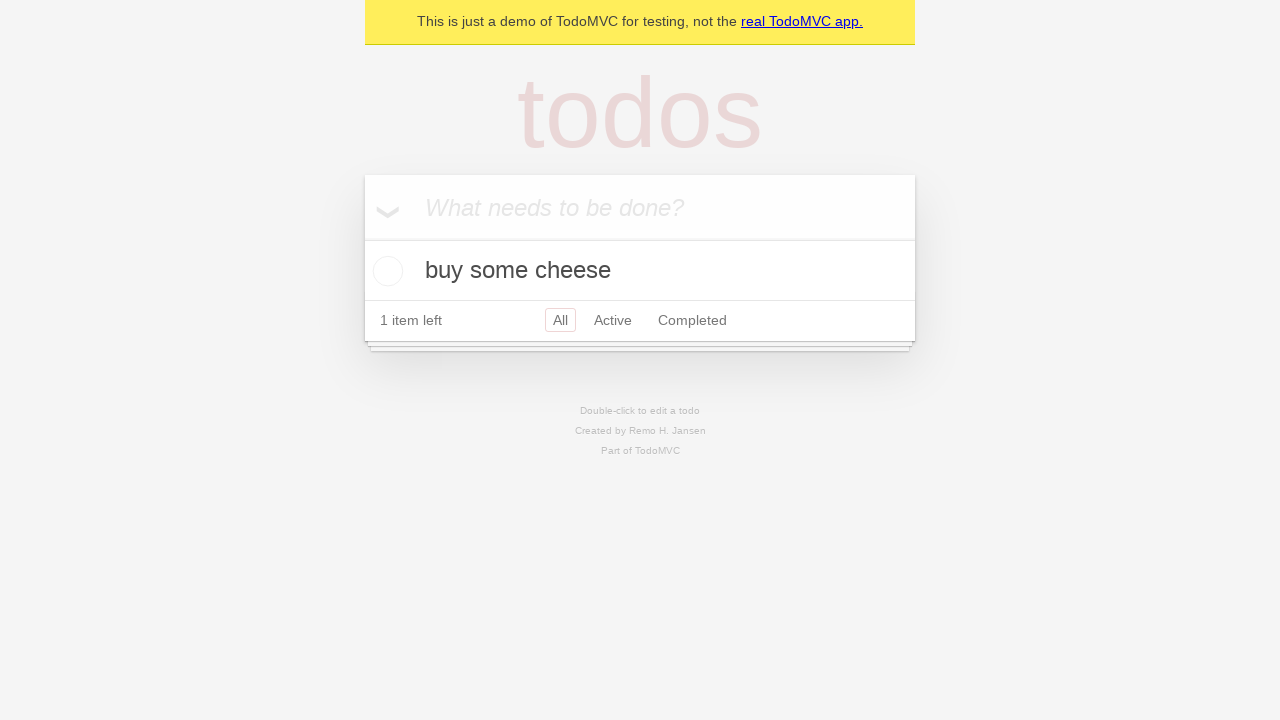

Filled todo input with 'feed the cat' on internal:attr=[placeholder="What needs to be done?"i]
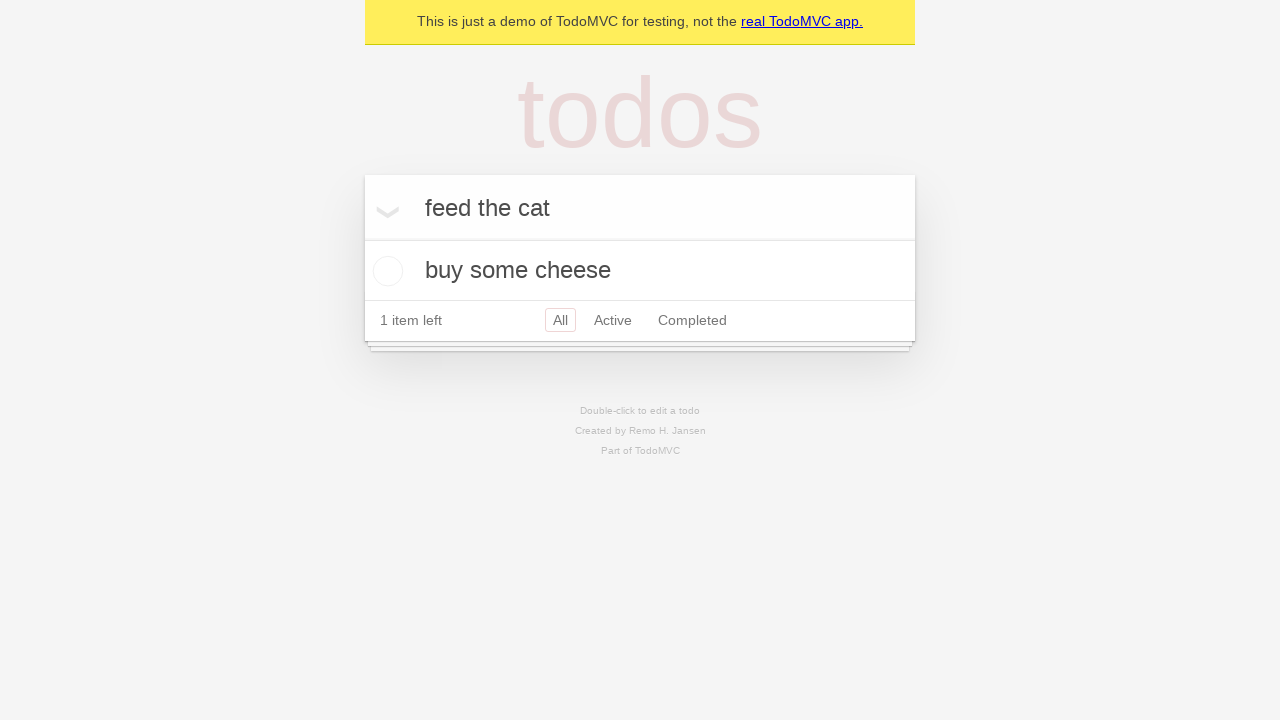

Pressed Enter to create todo 'feed the cat' on internal:attr=[placeholder="What needs to be done?"i]
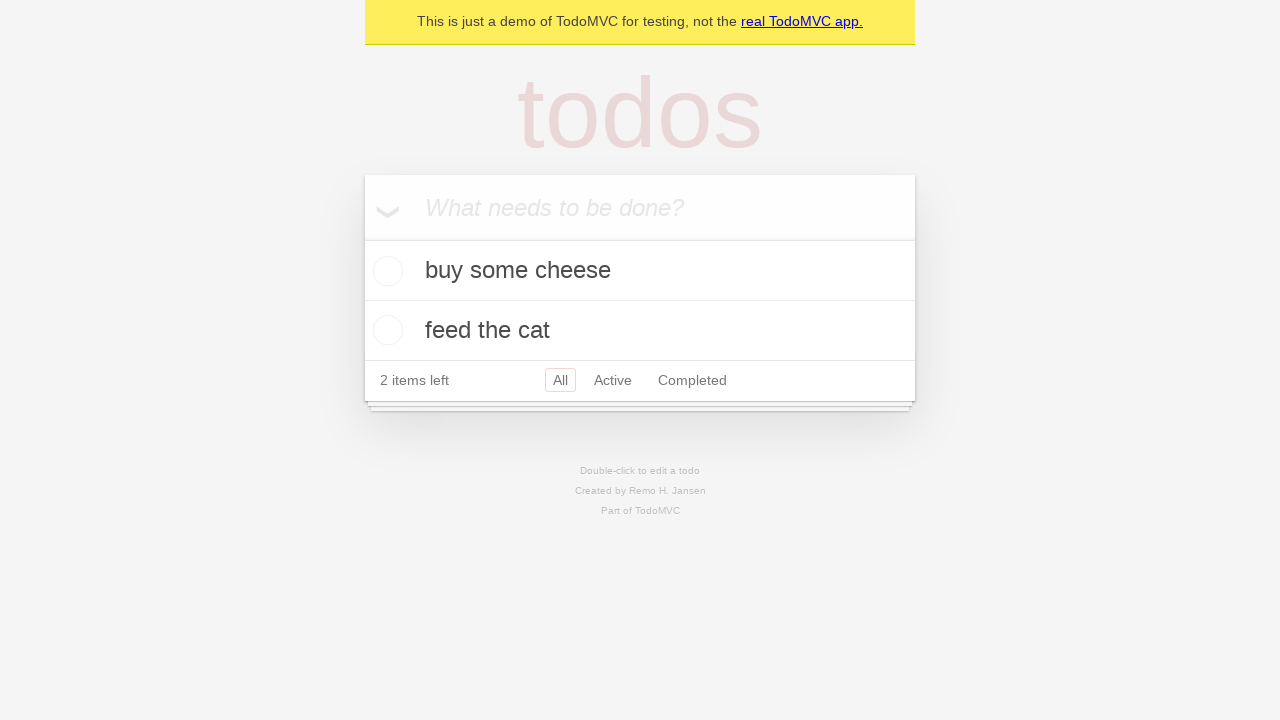

Filled todo input with 'book a doctors appointment' on internal:attr=[placeholder="What needs to be done?"i]
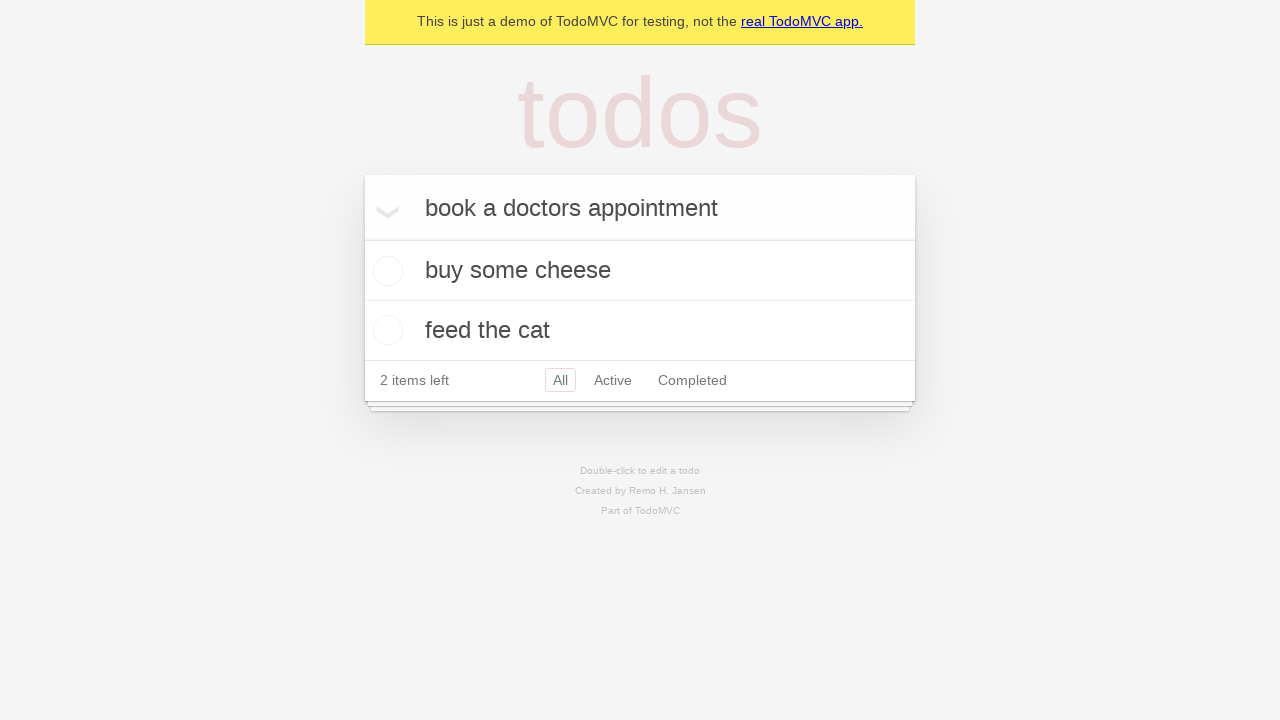

Pressed Enter to create todo 'book a doctors appointment' on internal:attr=[placeholder="What needs to be done?"i]
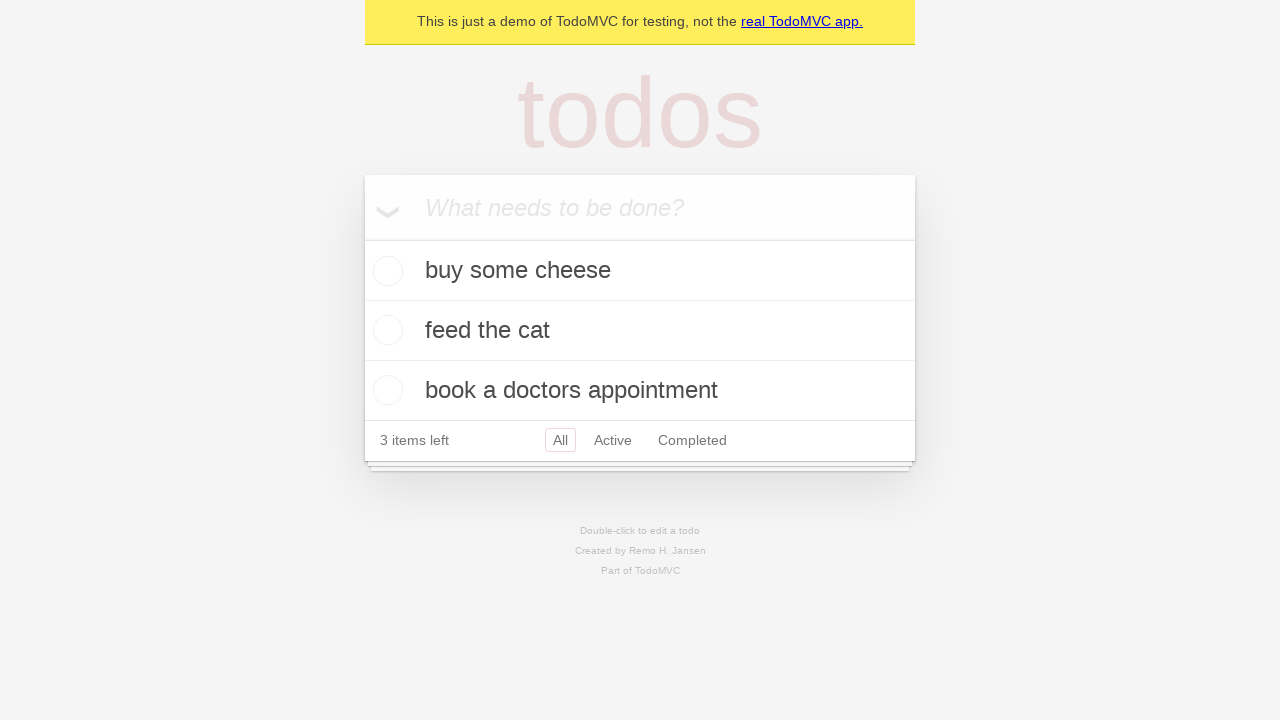

All 3 todo items loaded and visible
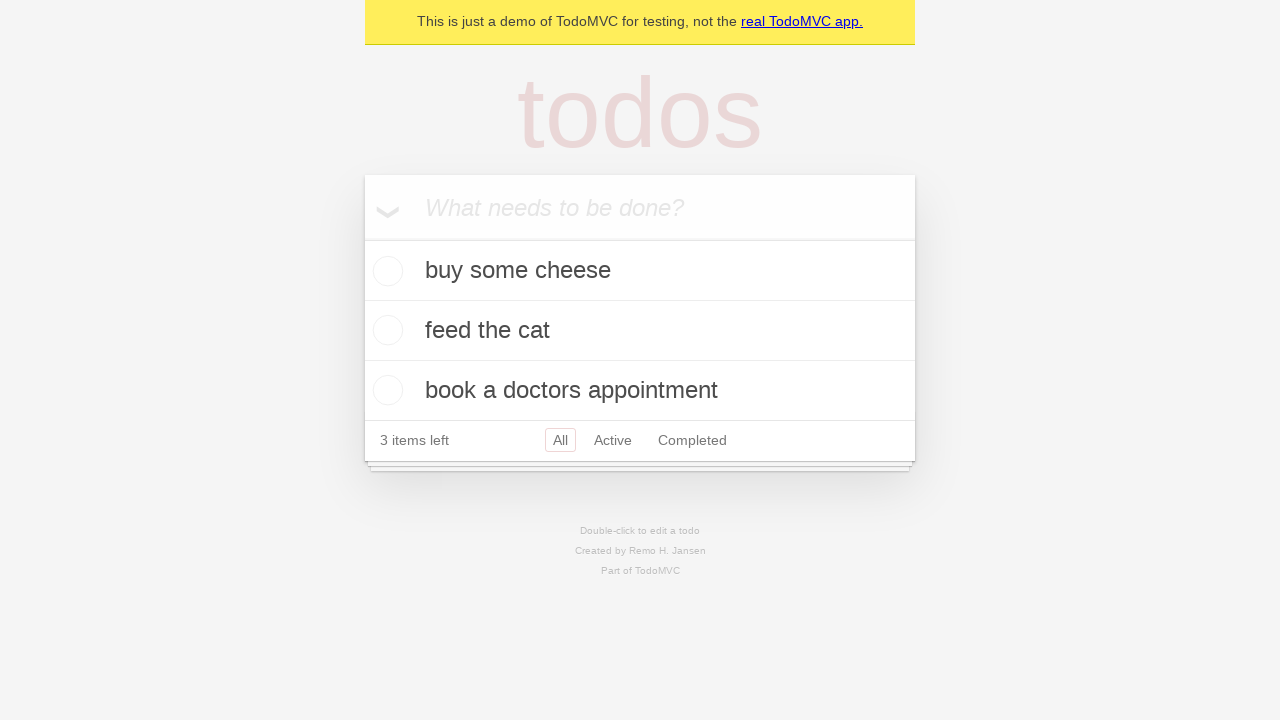

Double-clicked second todo item to enter edit mode at (640, 331) on [data-testid='todo-item'] >> nth=1
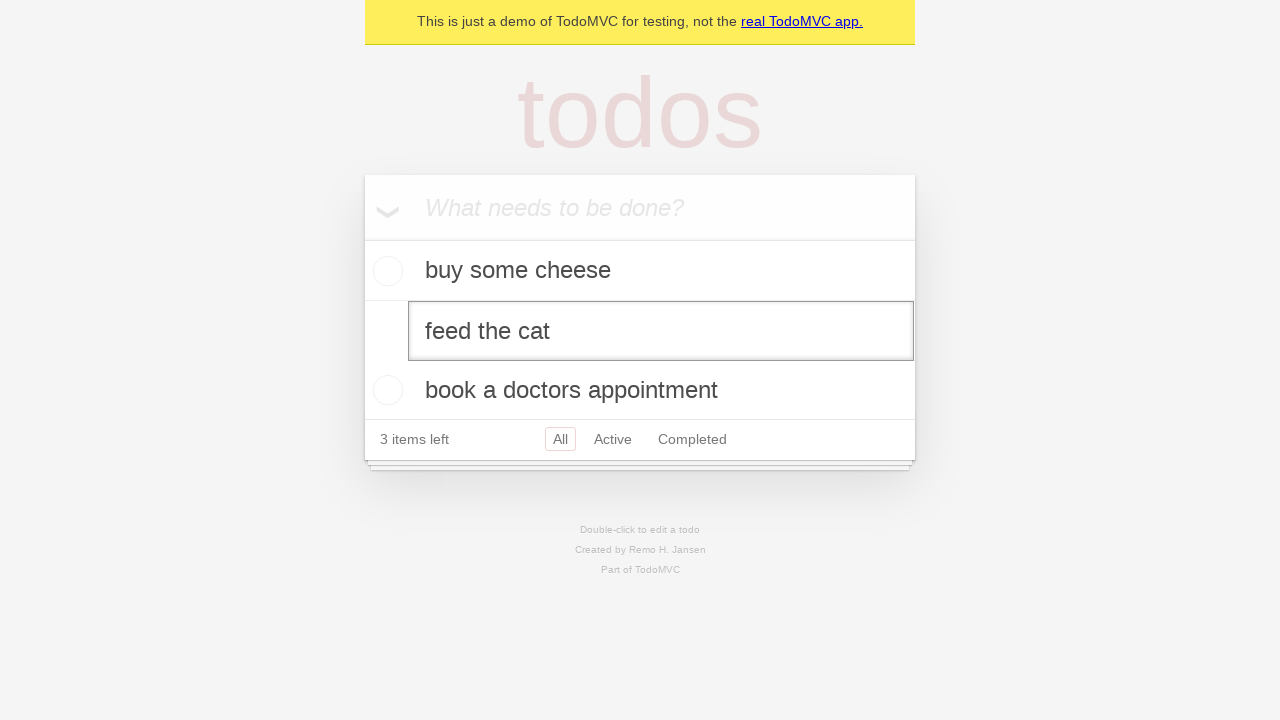

Filled edit field with text containing leading and trailing spaces on [data-testid='todo-item'] >> nth=1 >> internal:role=textbox[name="Edit"i]
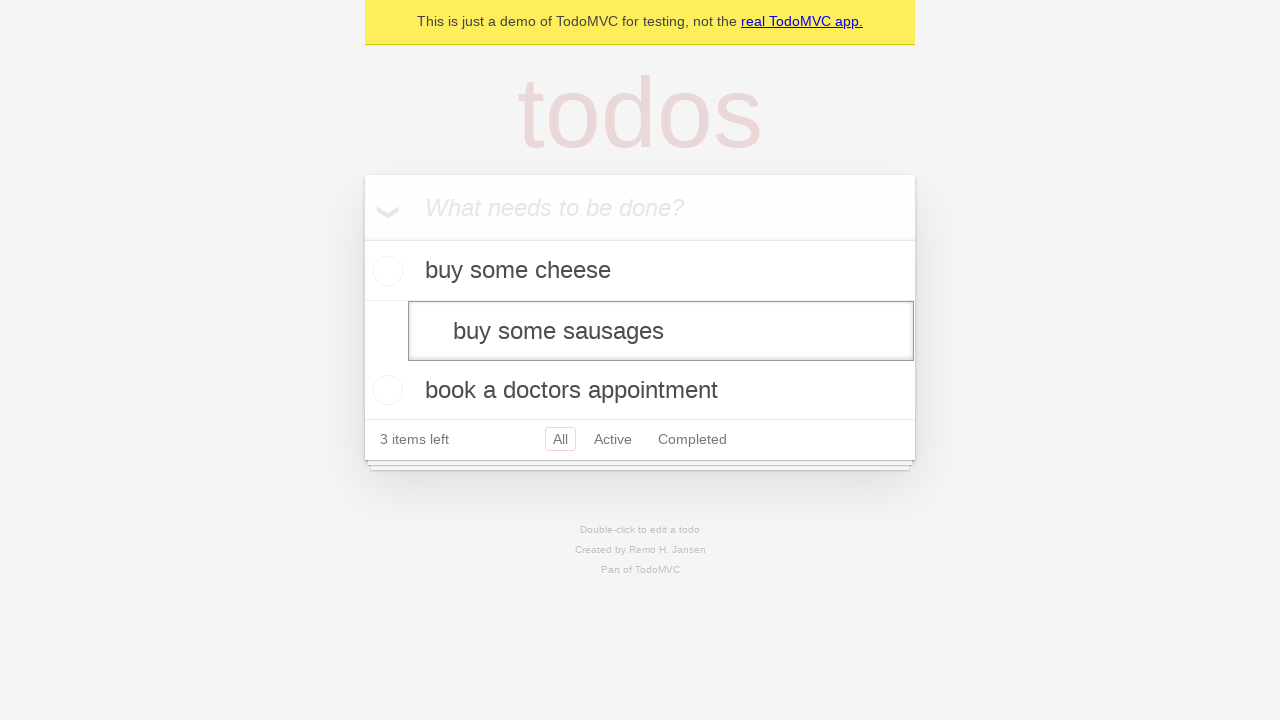

Pressed Enter to save edited todo item with trimmed text on [data-testid='todo-item'] >> nth=1 >> internal:role=textbox[name="Edit"i]
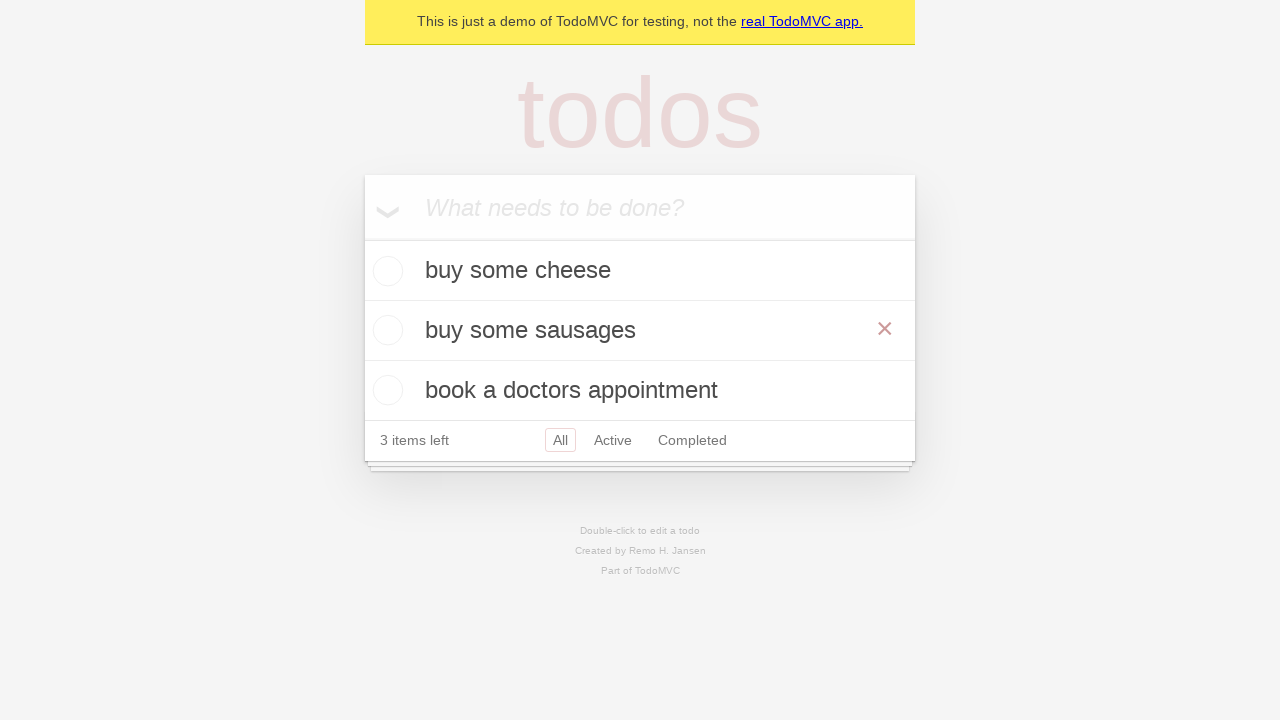

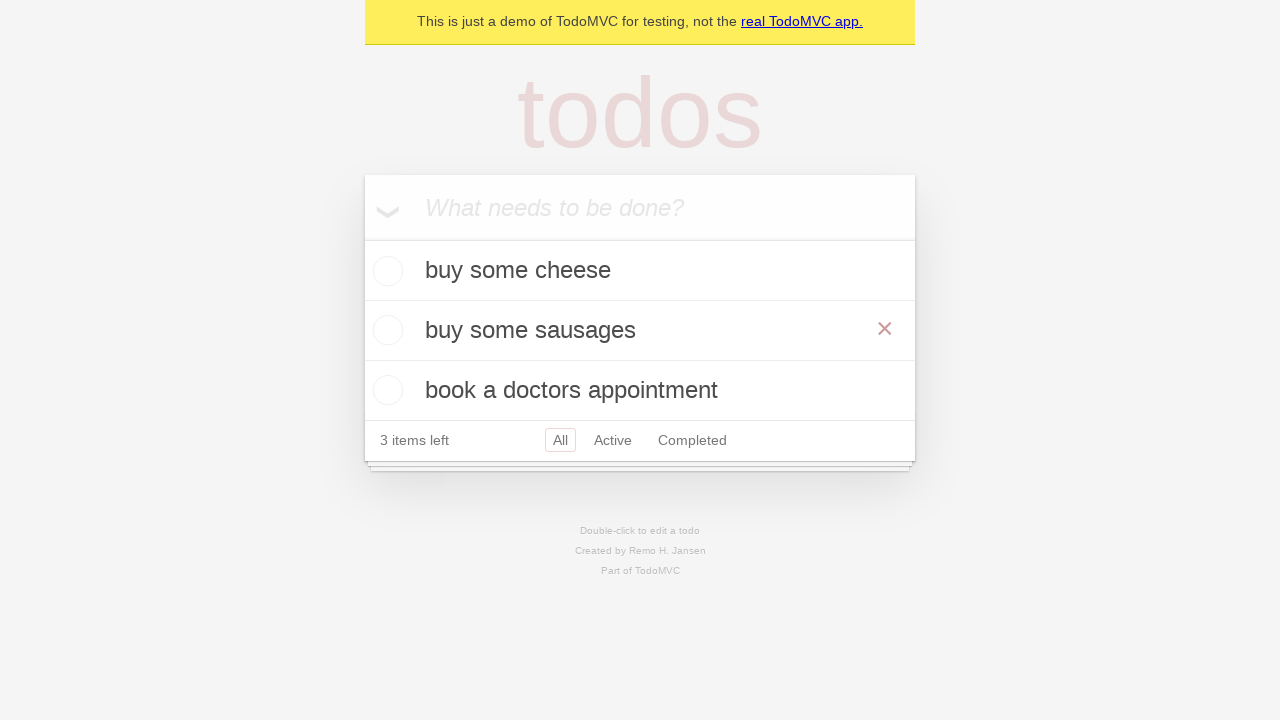